Tests the ABN Lookup search functionality by entering a business name and pressing Enter to submit the search.

Starting URL: https://abr.business.gov.au/

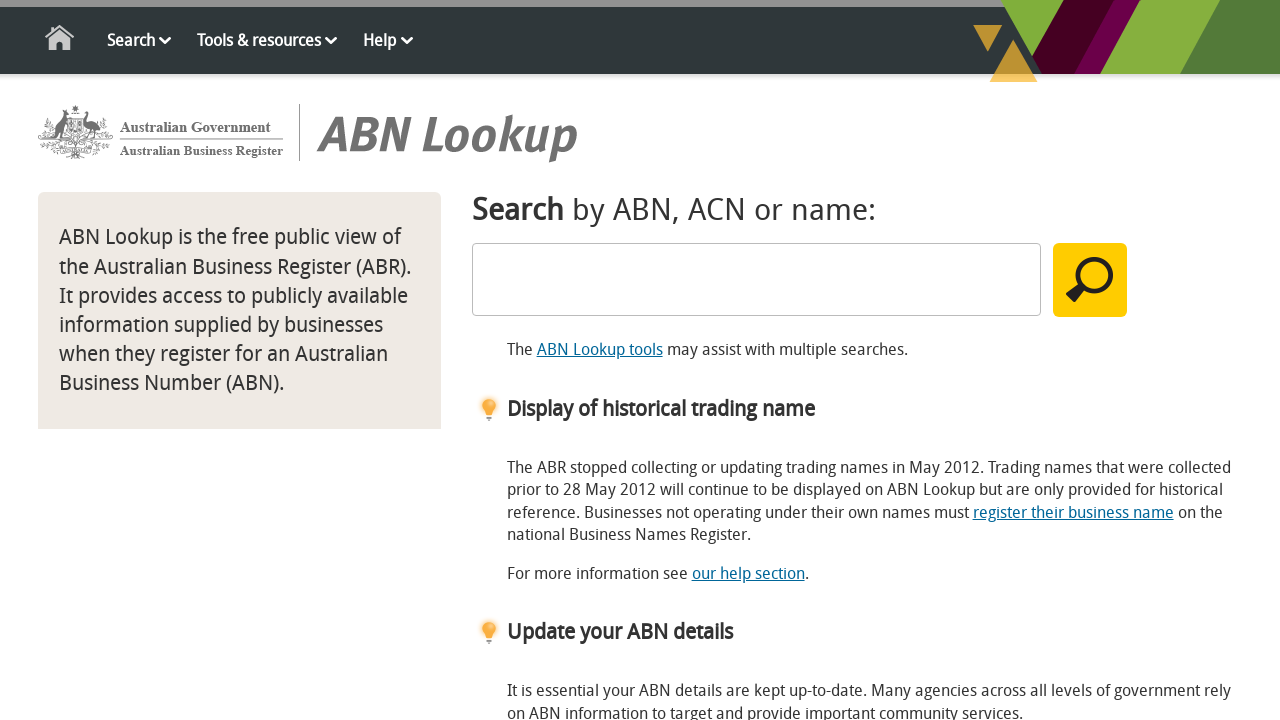

Filled search field with 'Telstra' on #SearchText
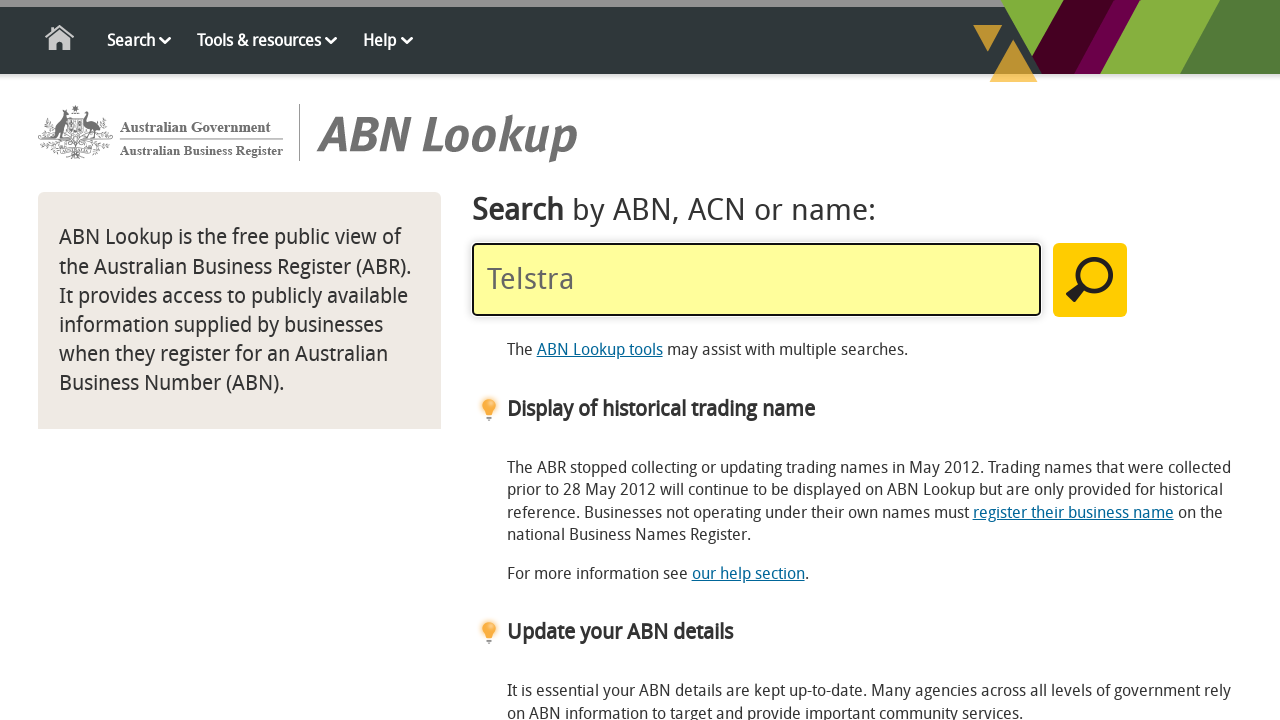

Pressed Enter to submit search on #SearchText
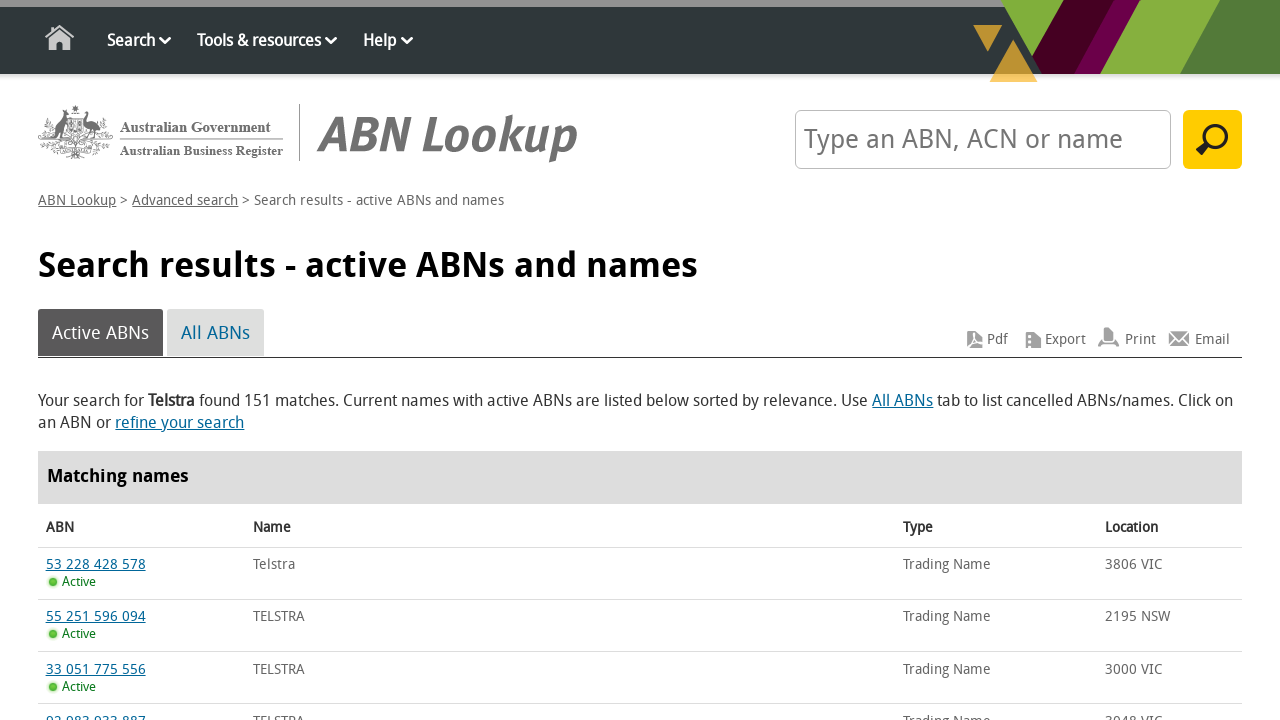

Search results loaded showing 'Telstra'
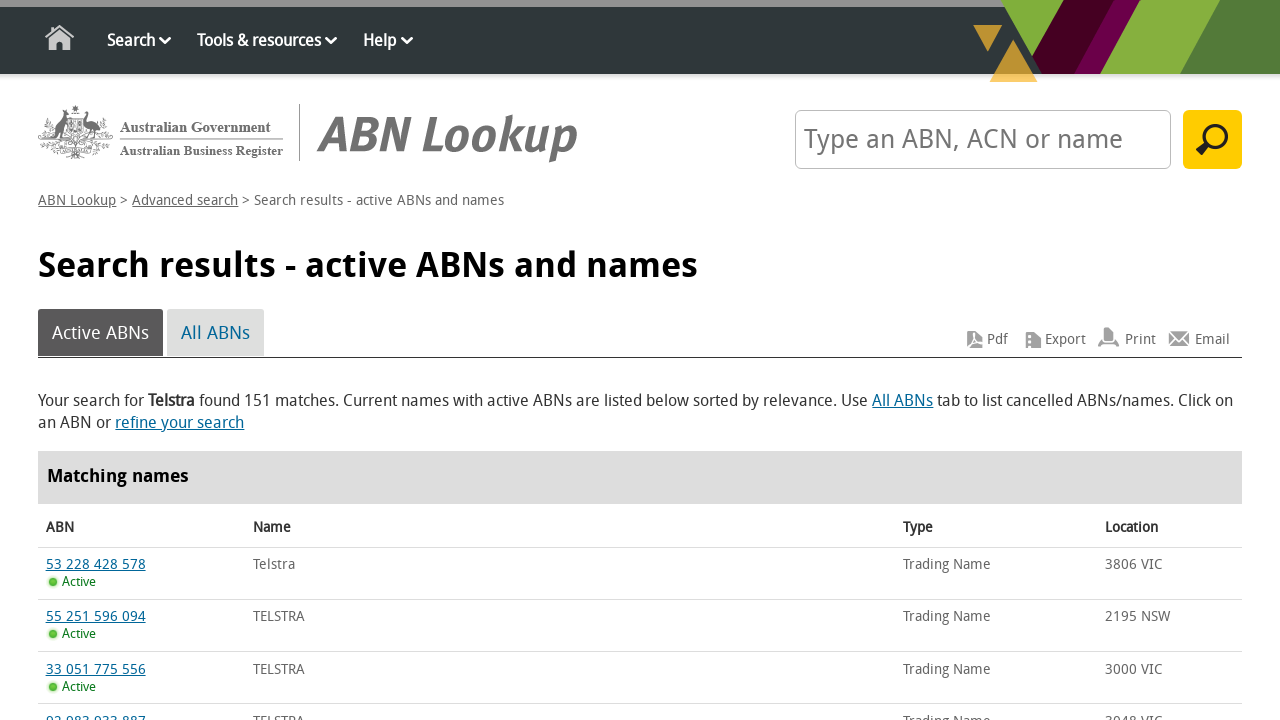

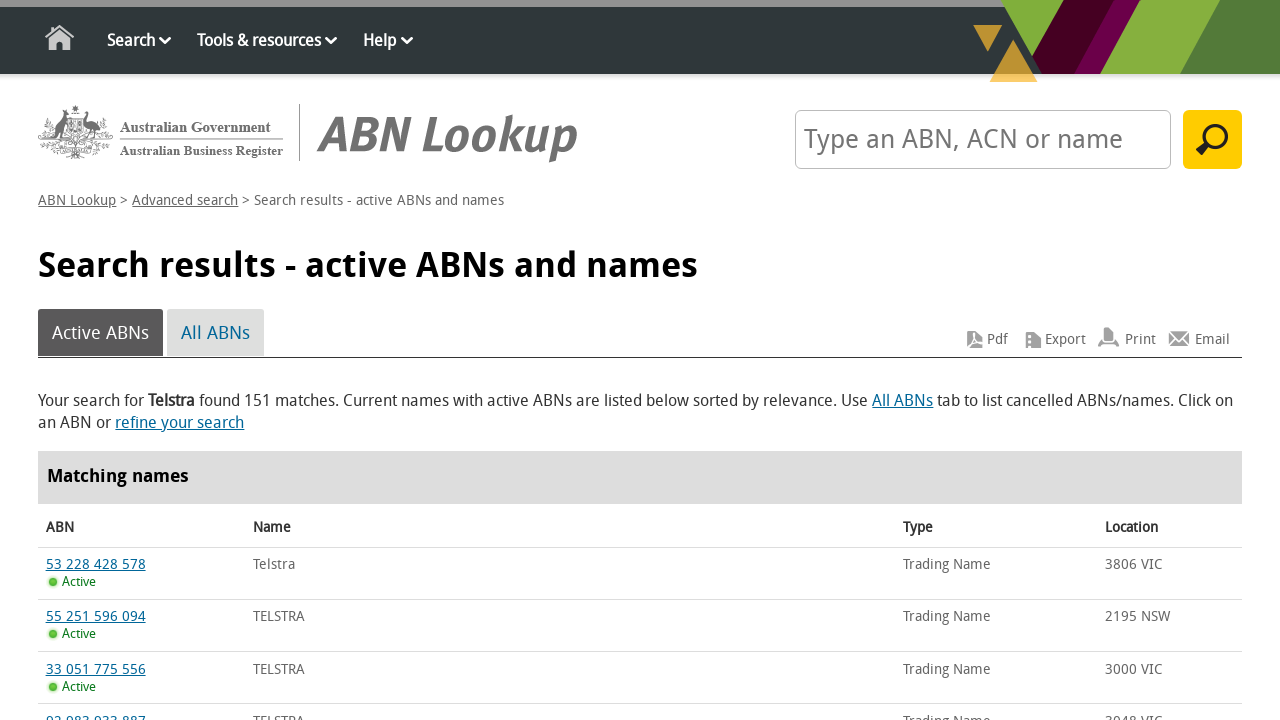